Tests radio button selection functionality by iterating through all radio buttons on the page, checking if each is enabled, clicking enabled ones, and verifying they become selected.

Starting URL: http://test.rubywatir.com/radios.php

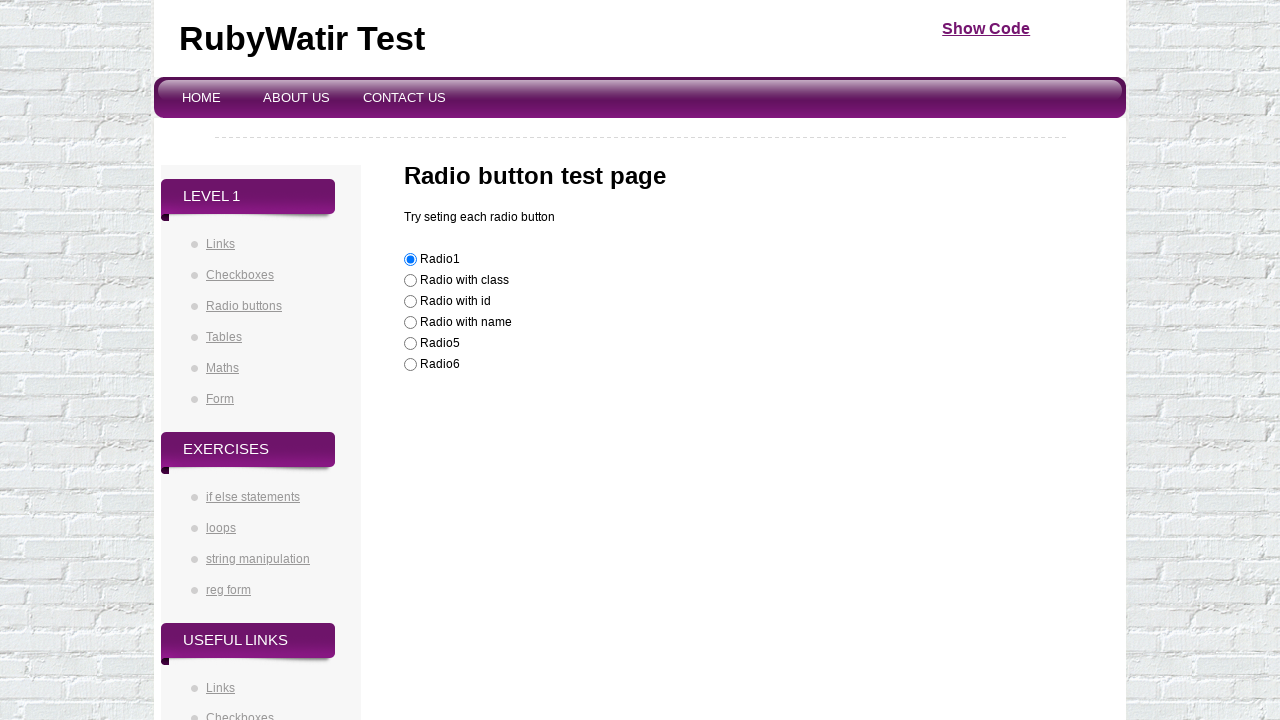

Located all radio buttons on the page
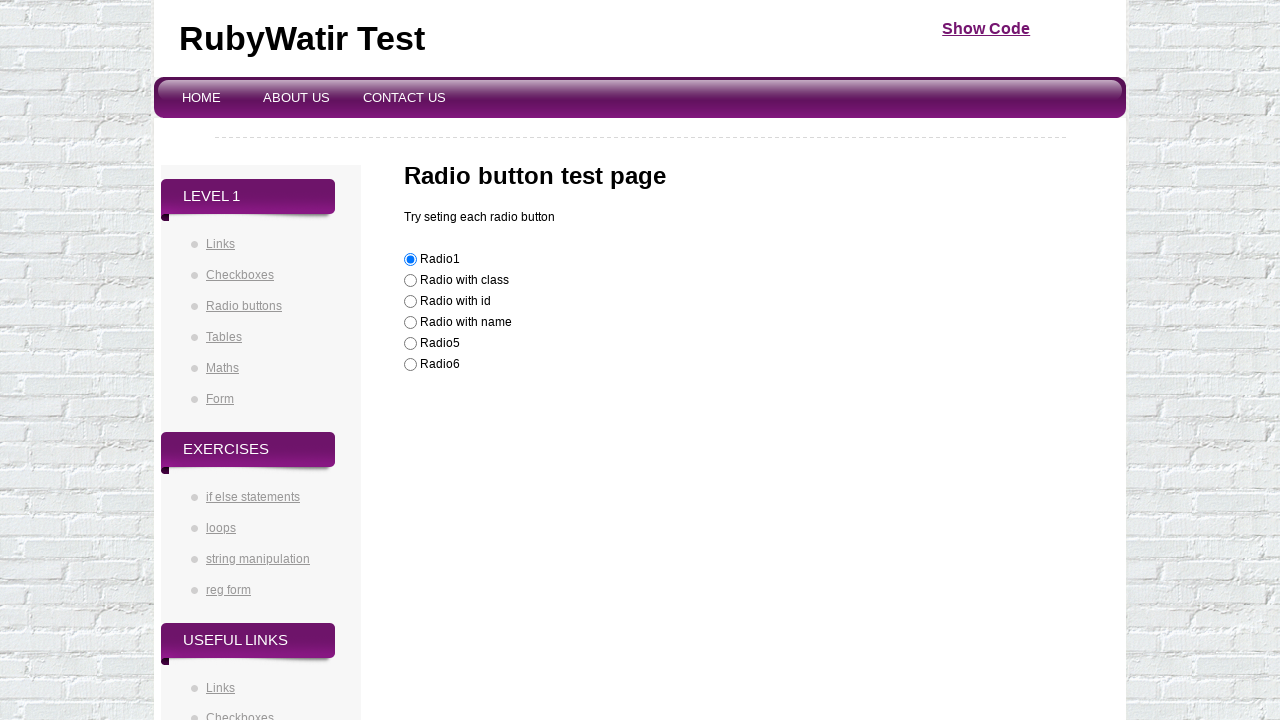

Retrieved value attribute from radio button: Radio1
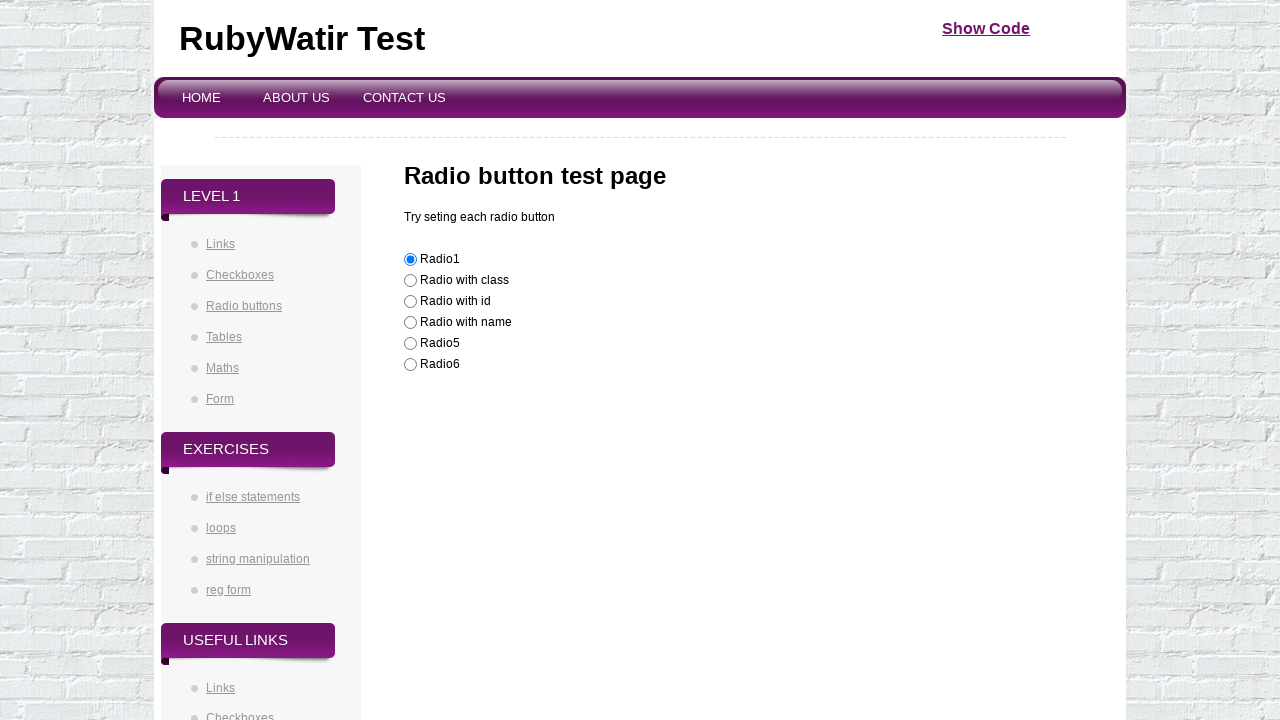

Checked if radio button with value 'Radio1' is enabled: True
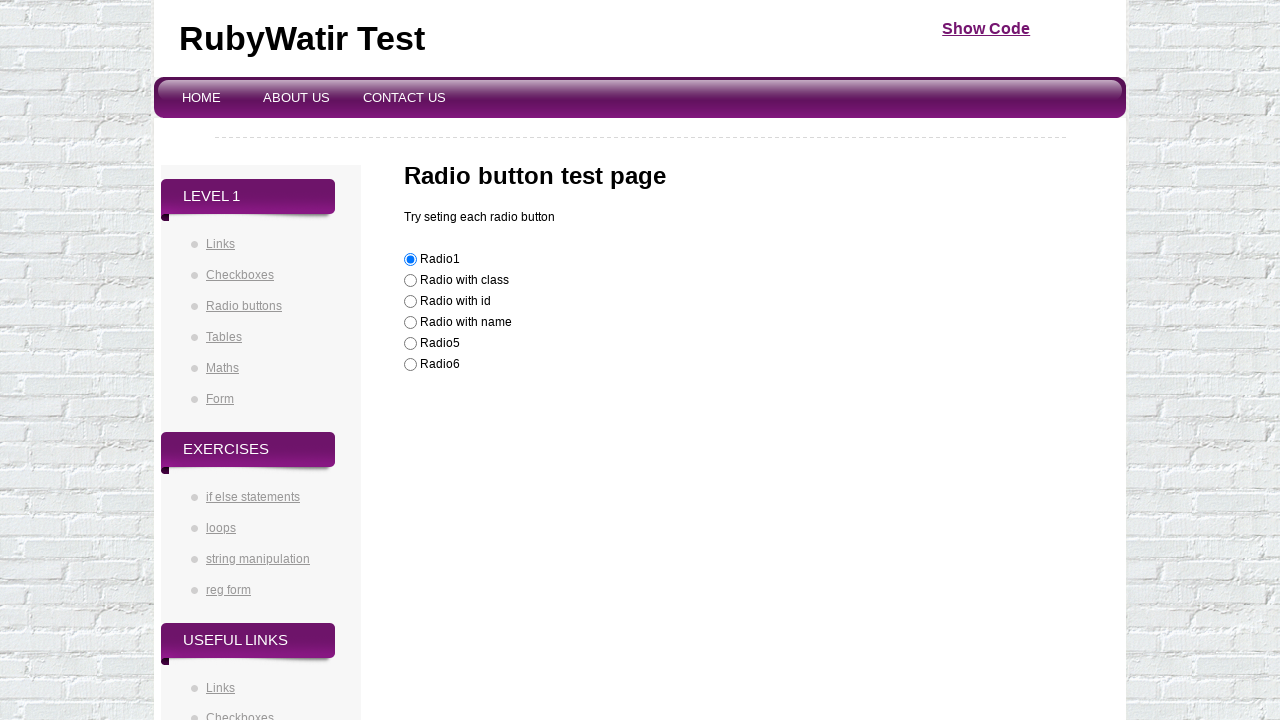

Clicked enabled radio button with value 'Radio1' at (410, 260) on xpath=//p/input >> nth=0
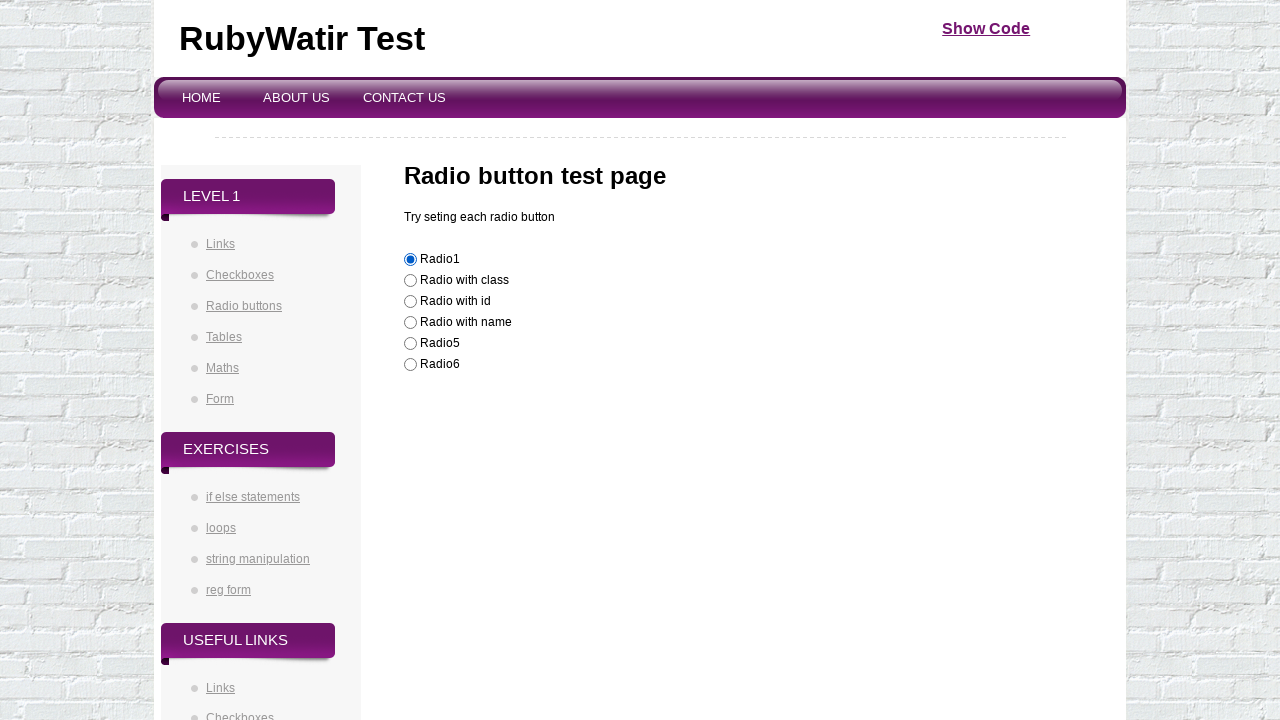

Waited 500ms for radio button with value 'Radio1' selection to update
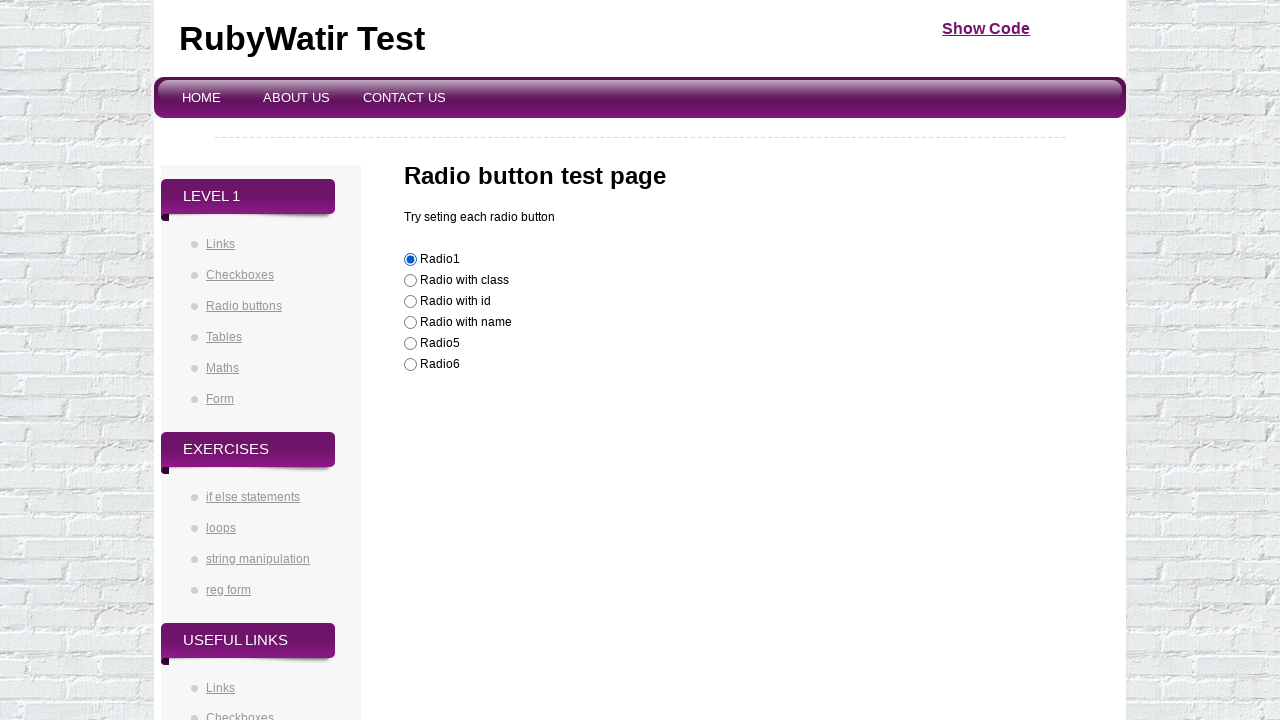

Retrieved value attribute from radio button: Nope
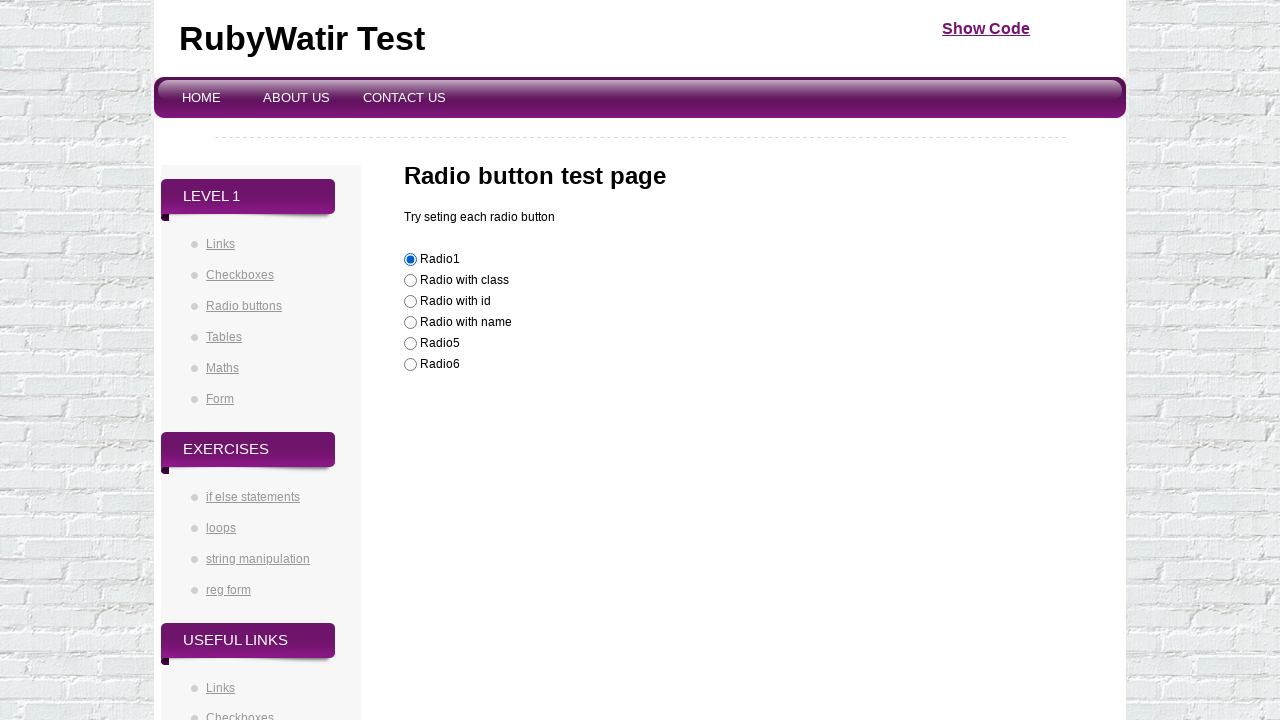

Checked if radio button with value 'Nope' is enabled: True
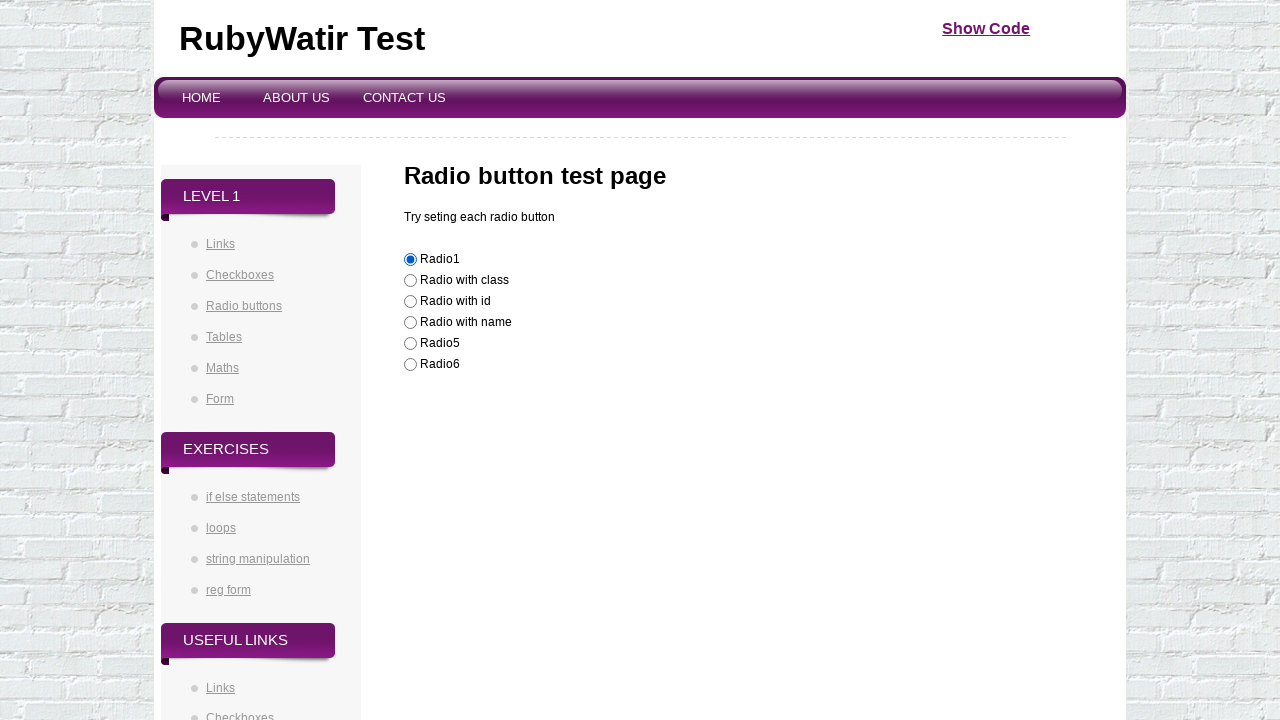

Clicked enabled radio button with value 'Nope' at (410, 281) on xpath=//p/input >> nth=1
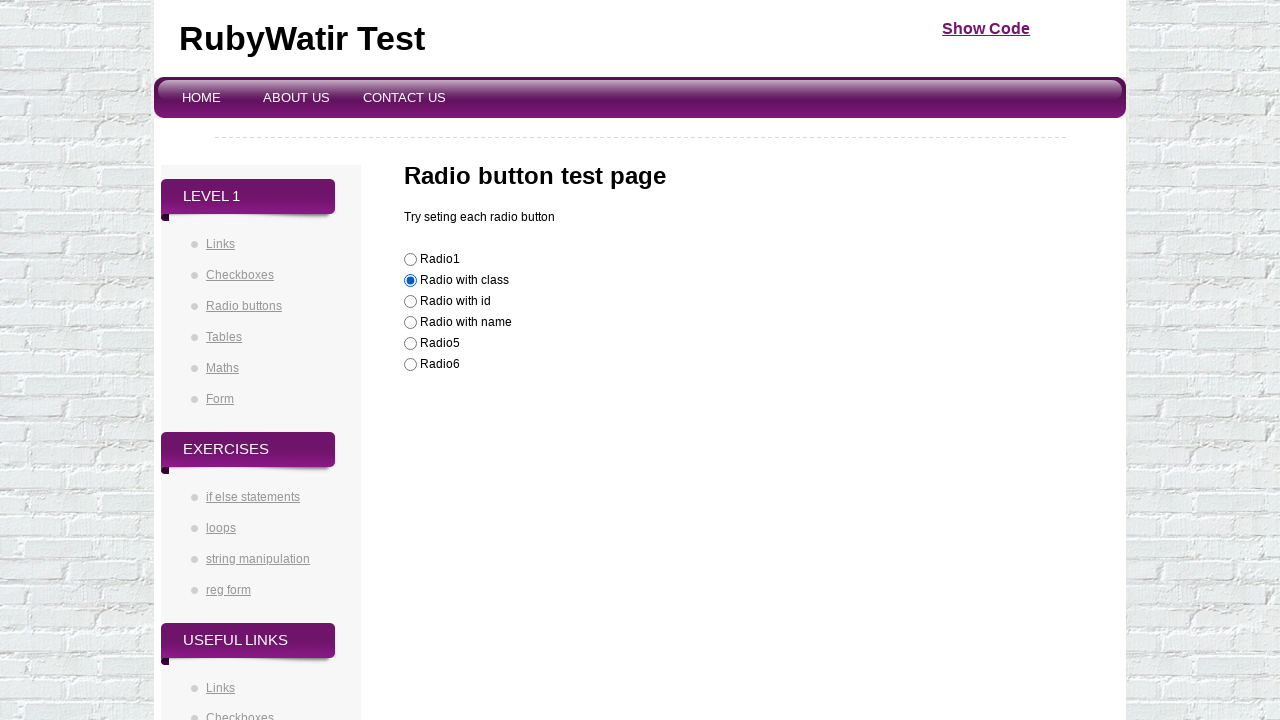

Waited 500ms for radio button with value 'Nope' selection to update
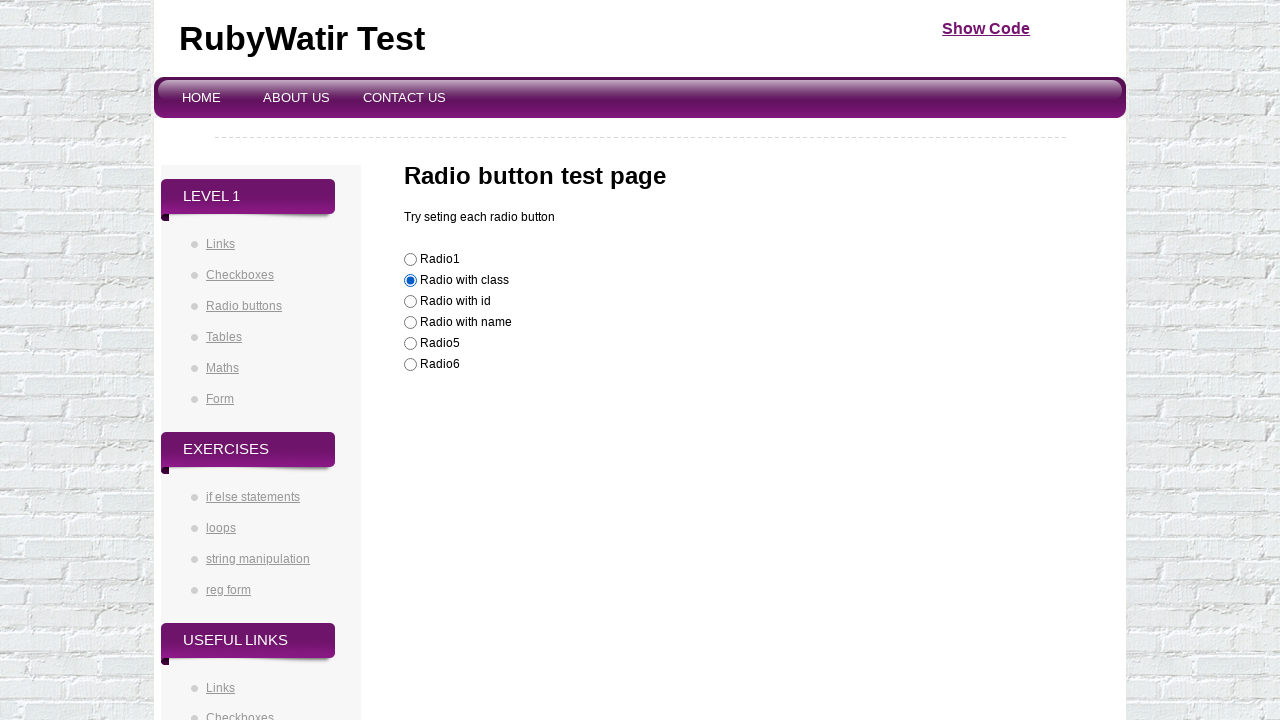

Retrieved value attribute from radio button: No
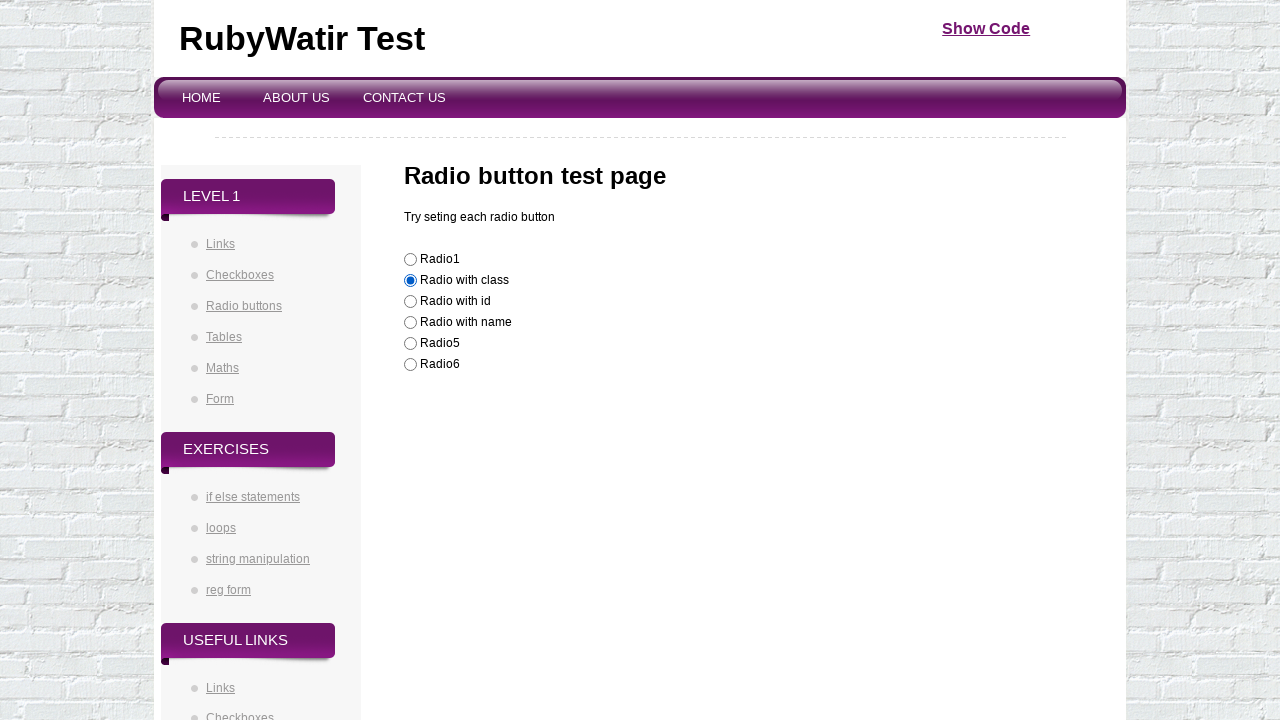

Checked if radio button with value 'No' is enabled: True
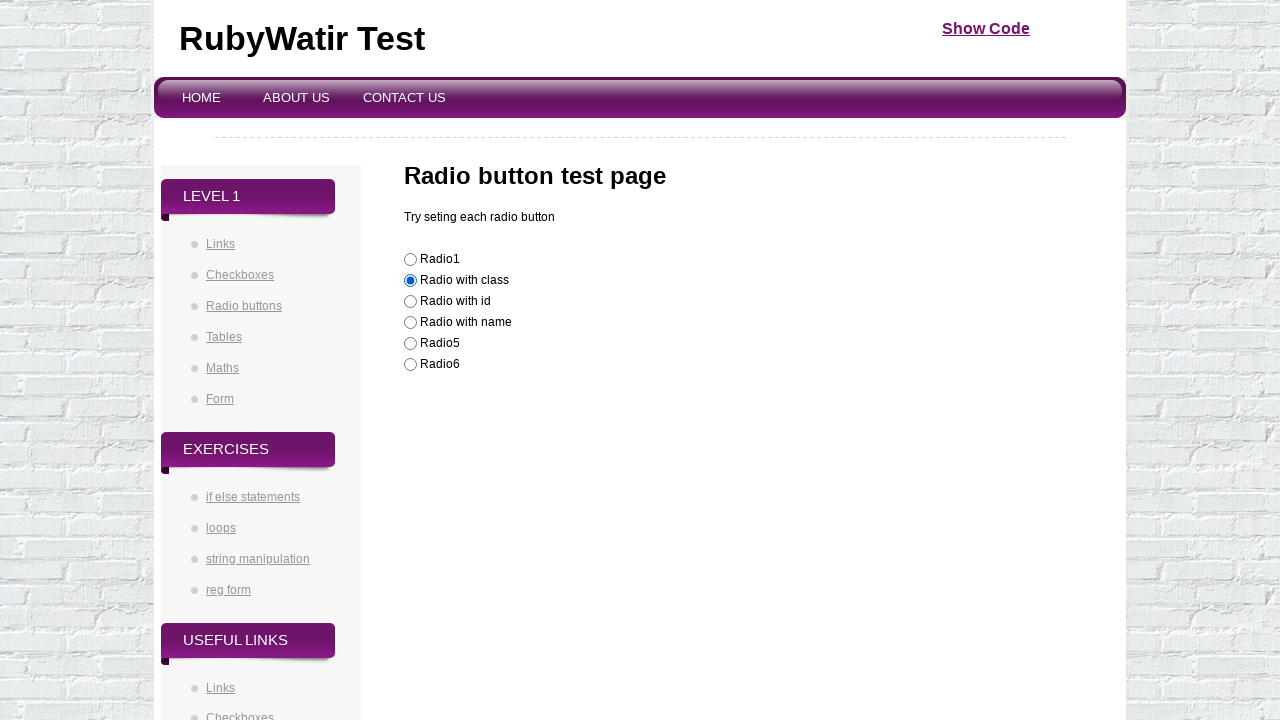

Clicked enabled radio button with value 'No' at (410, 302) on xpath=//p/input >> nth=2
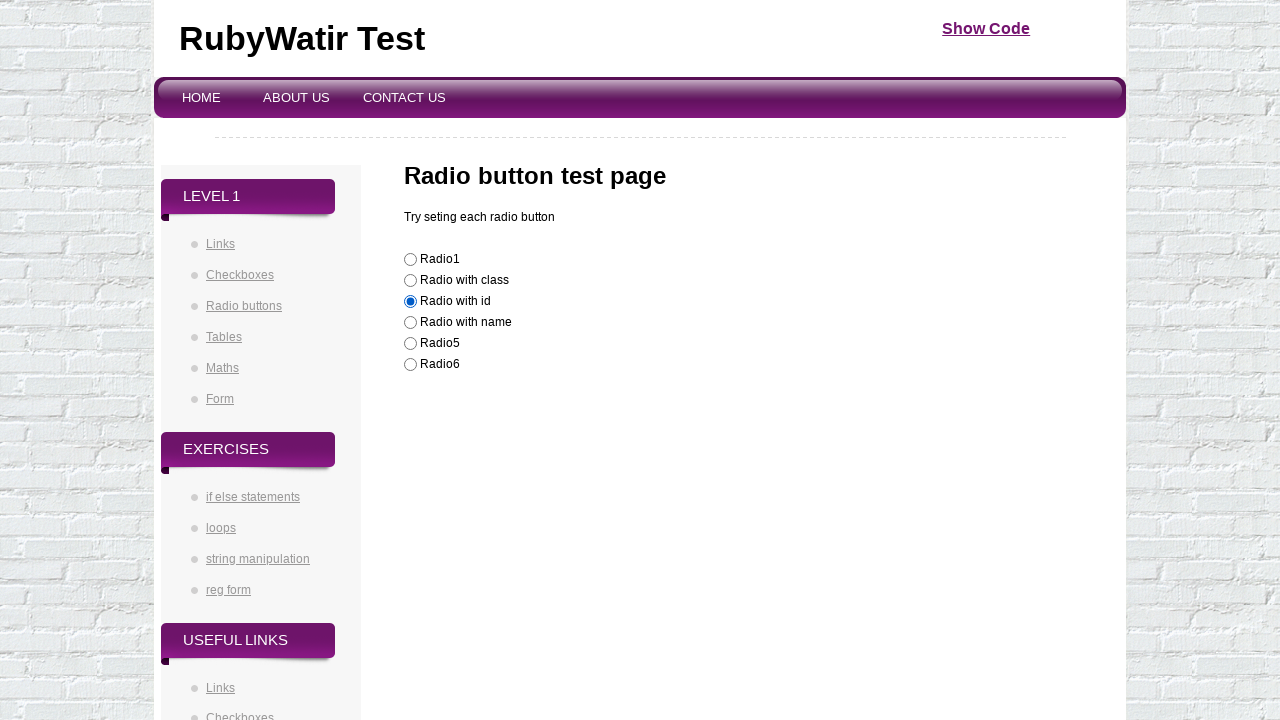

Waited 500ms for radio button with value 'No' selection to update
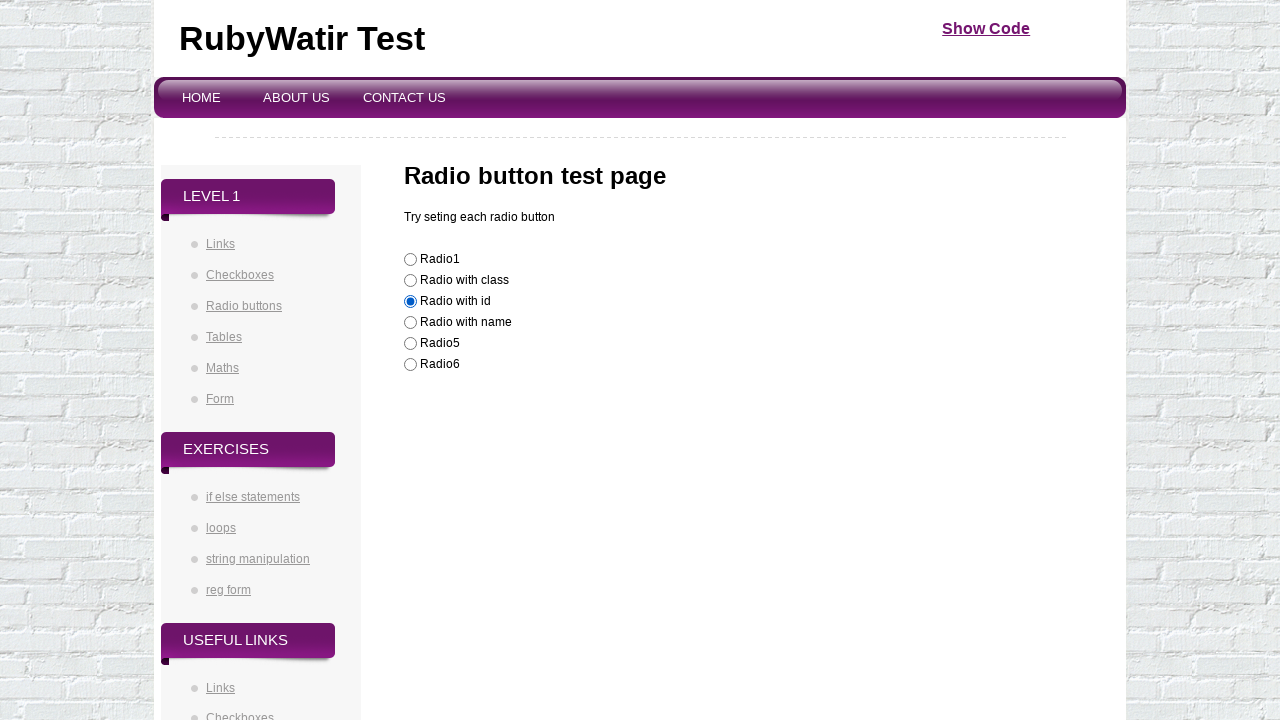

Retrieved value attribute from radio button: No
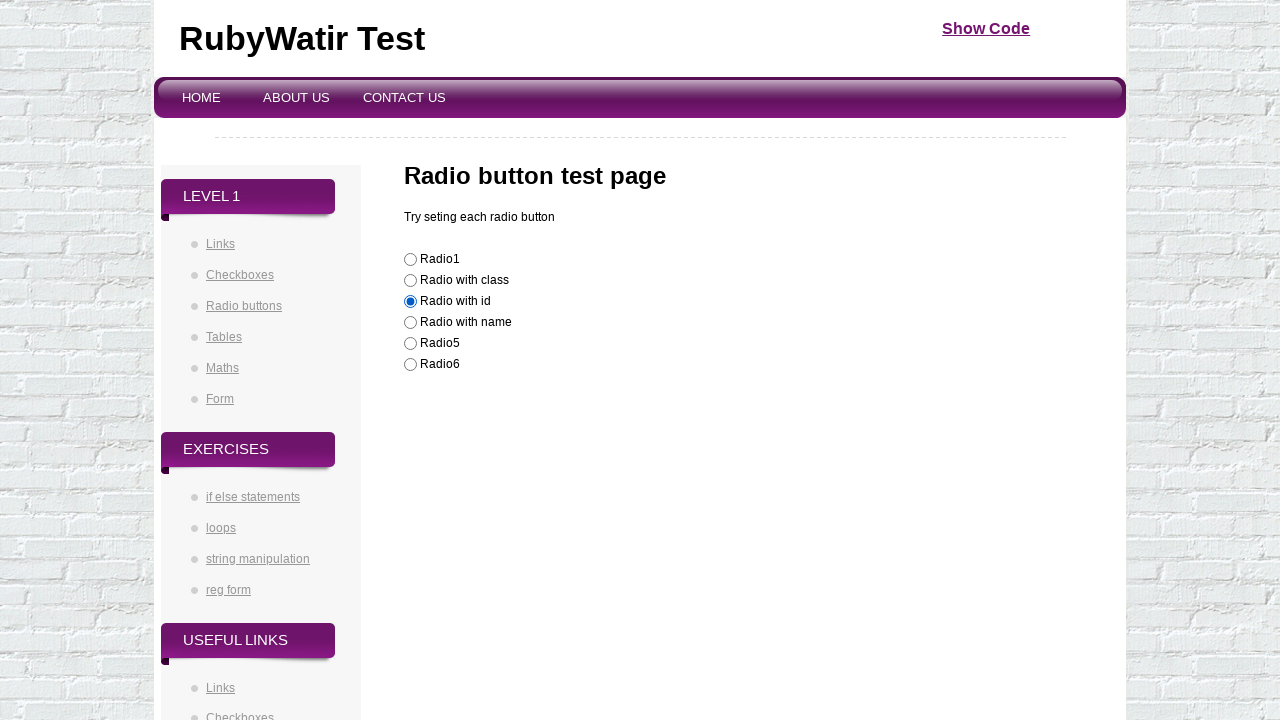

Checked if radio button with value 'No' is enabled: True
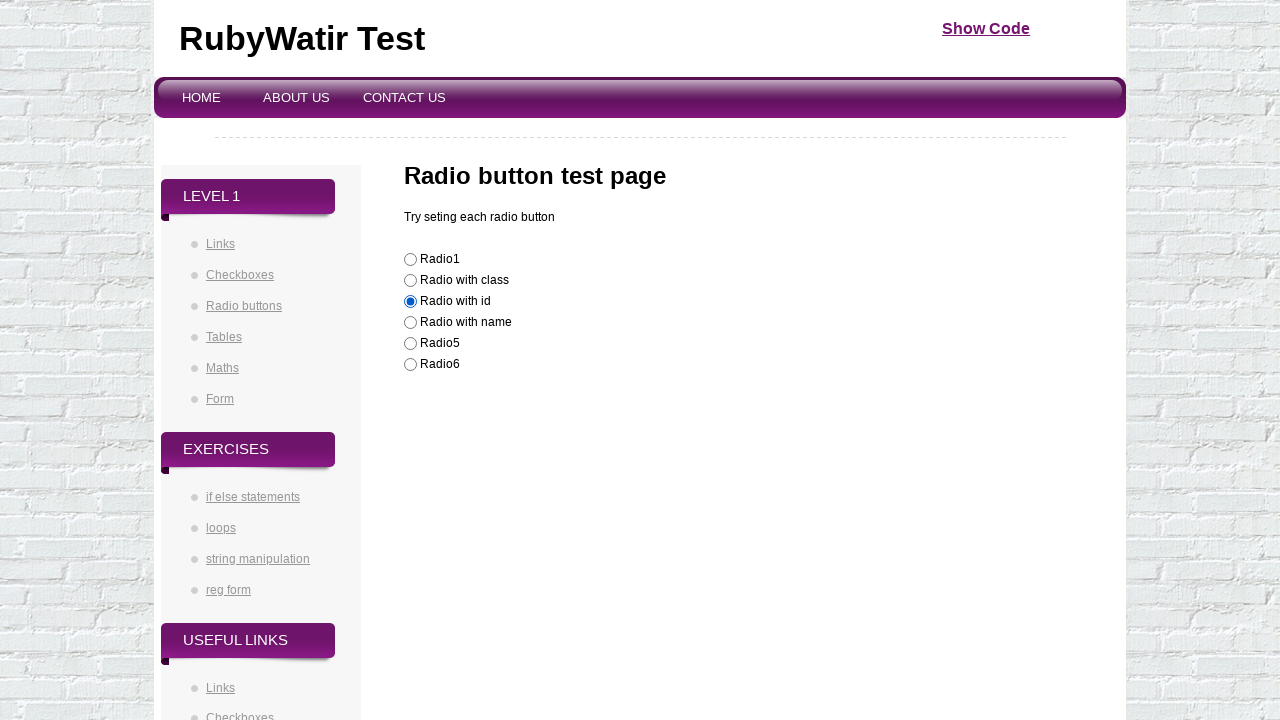

Clicked enabled radio button with value 'No' at (410, 323) on xpath=//p/input >> nth=3
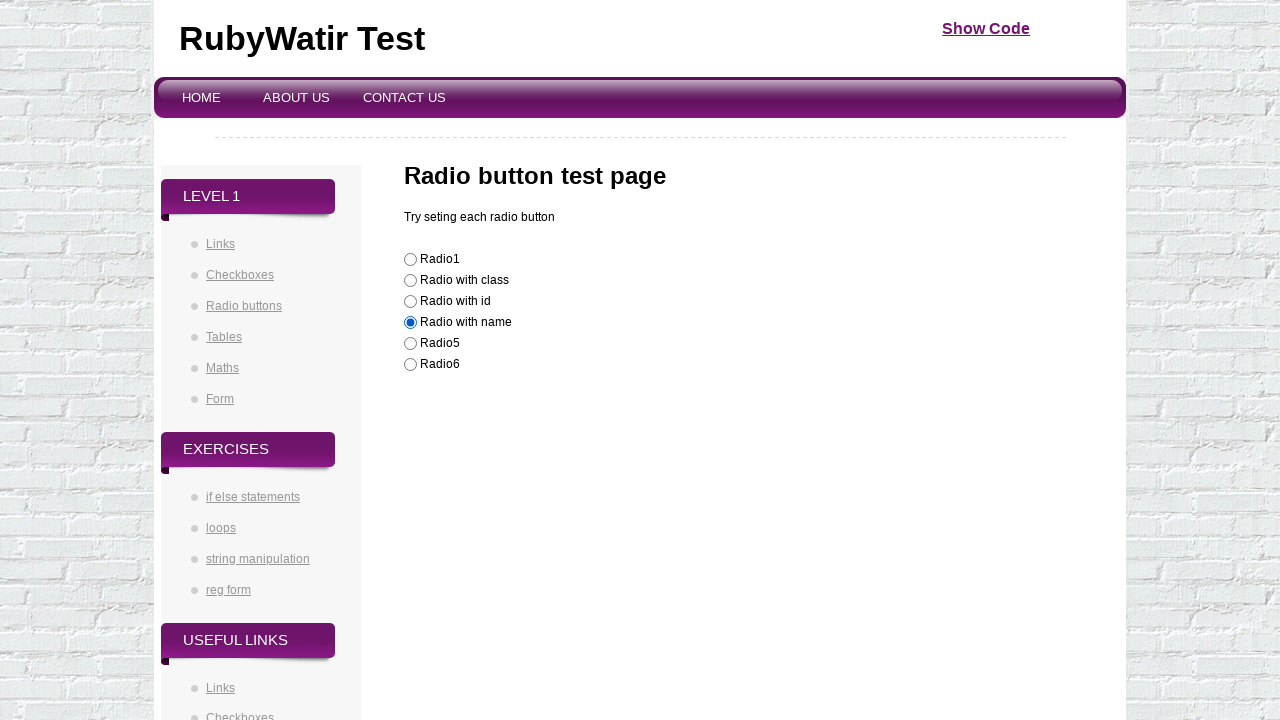

Waited 500ms for radio button with value 'No' selection to update
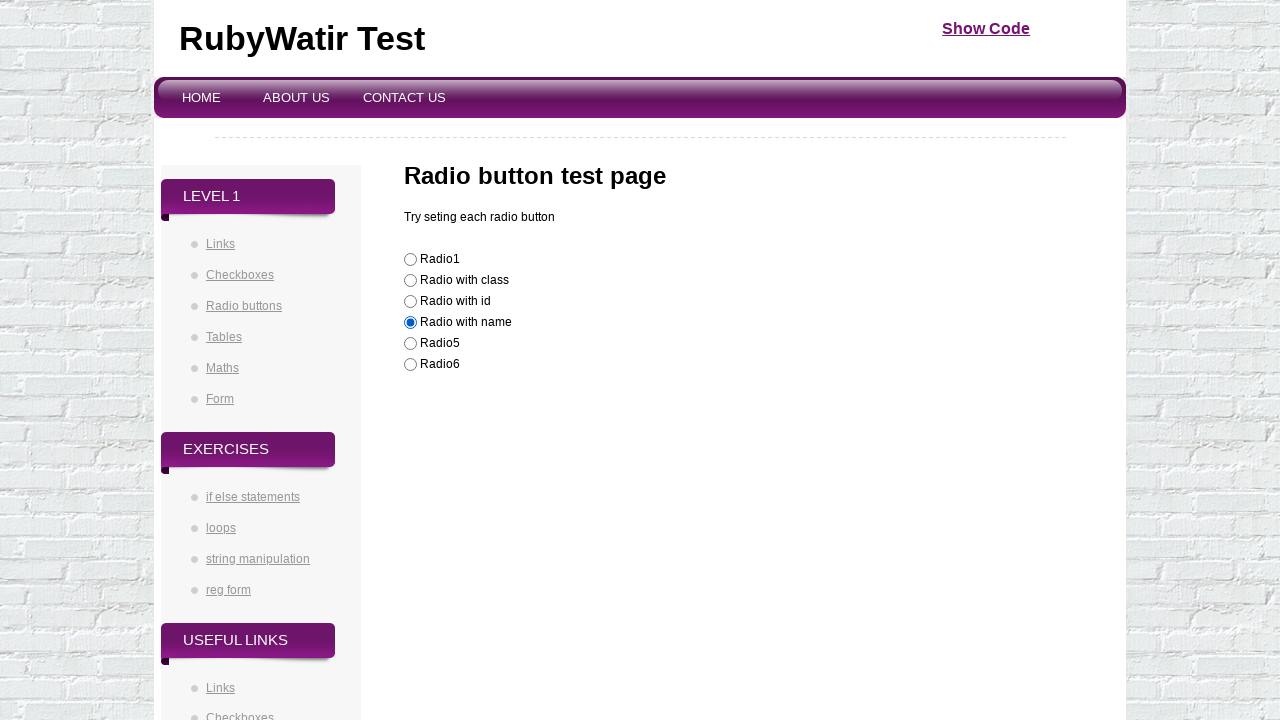

Retrieved value attribute from radio button: No
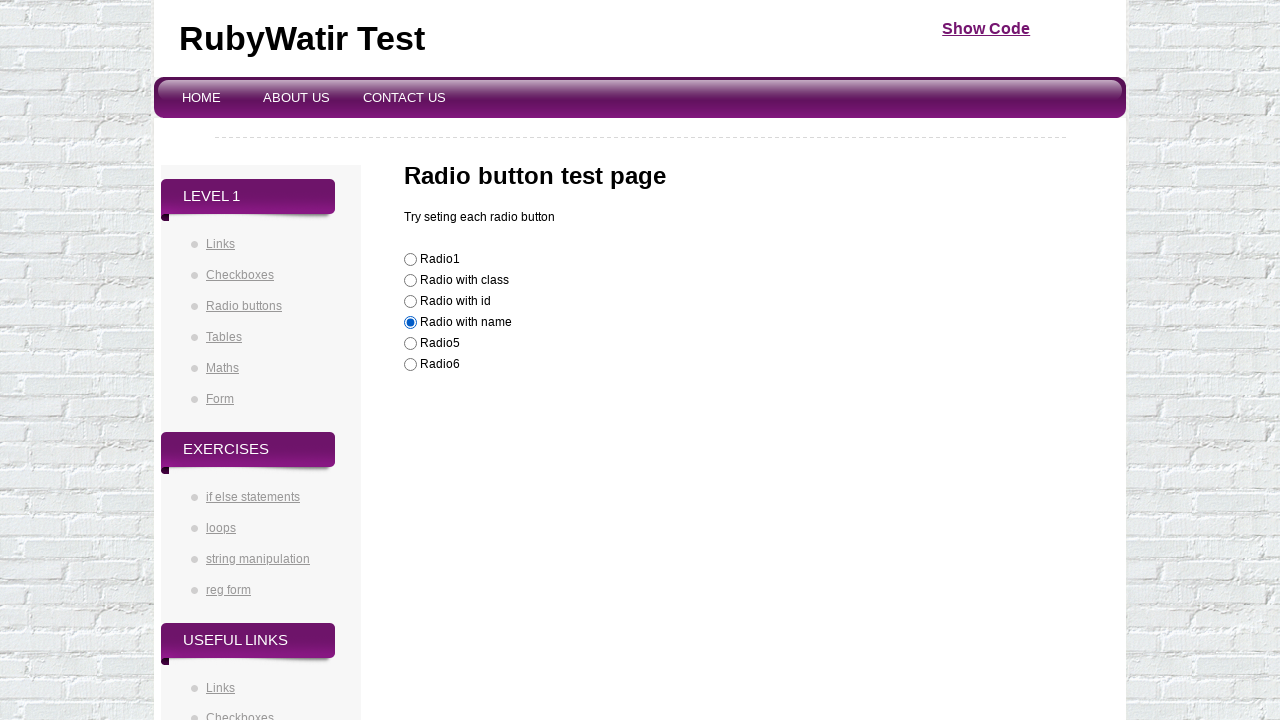

Checked if radio button with value 'No' is enabled: True
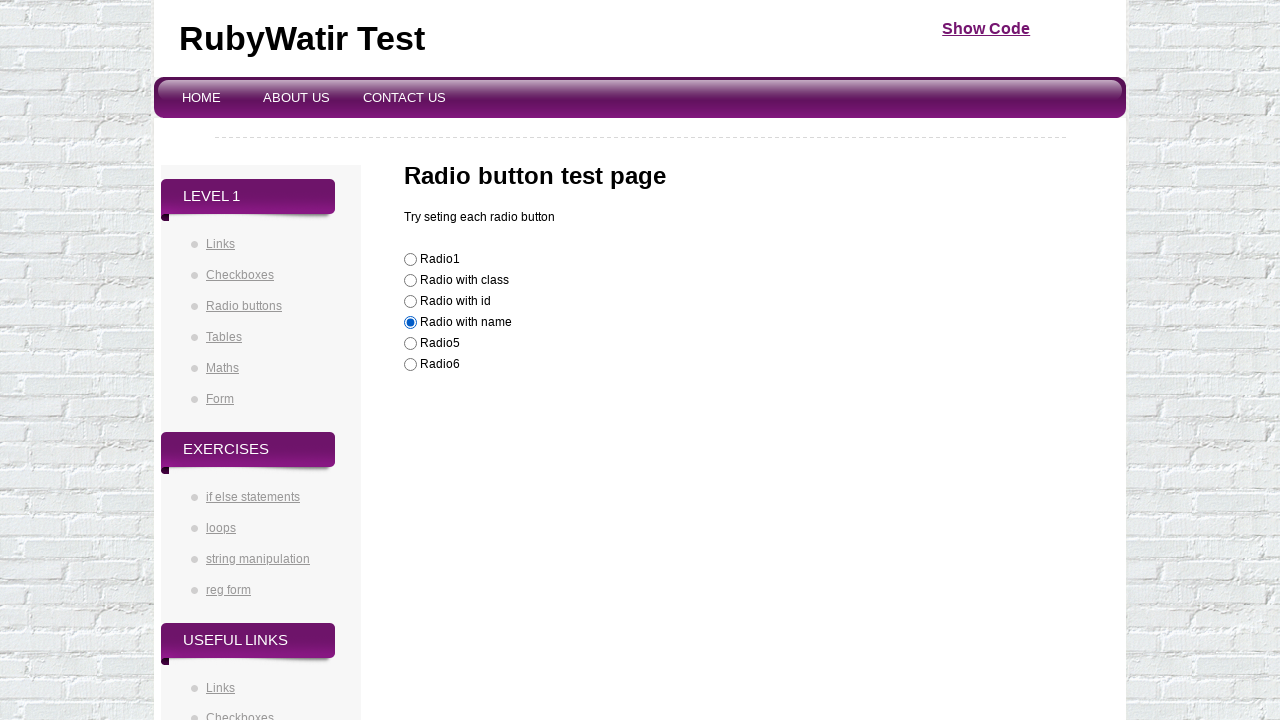

Clicked enabled radio button with value 'No' at (410, 344) on xpath=//p/input >> nth=4
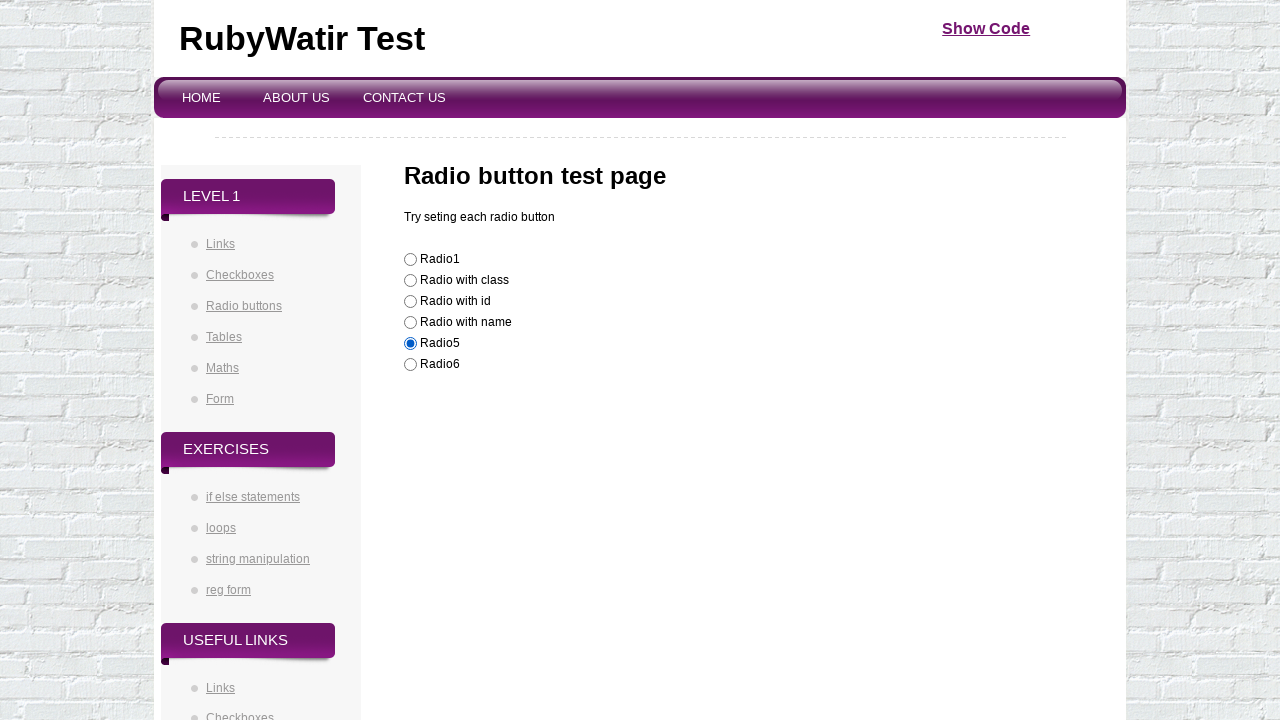

Waited 500ms for radio button with value 'No' selection to update
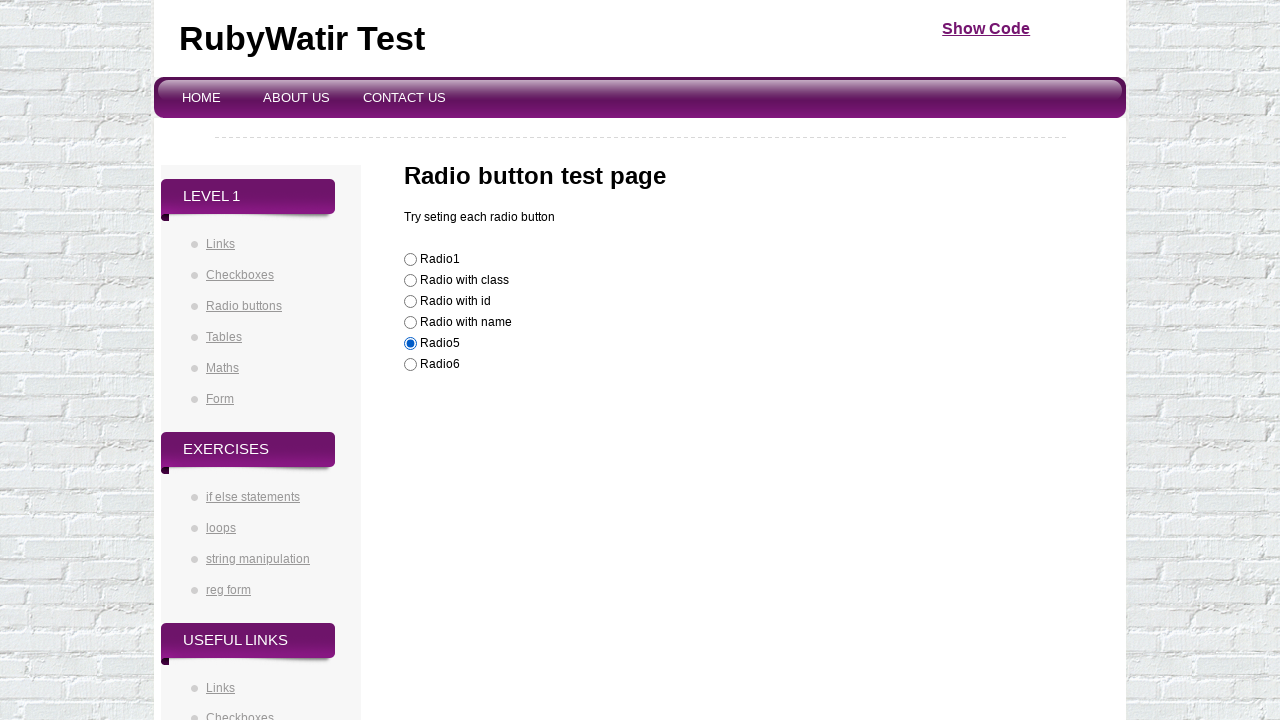

Retrieved value attribute from radio button: Not sure
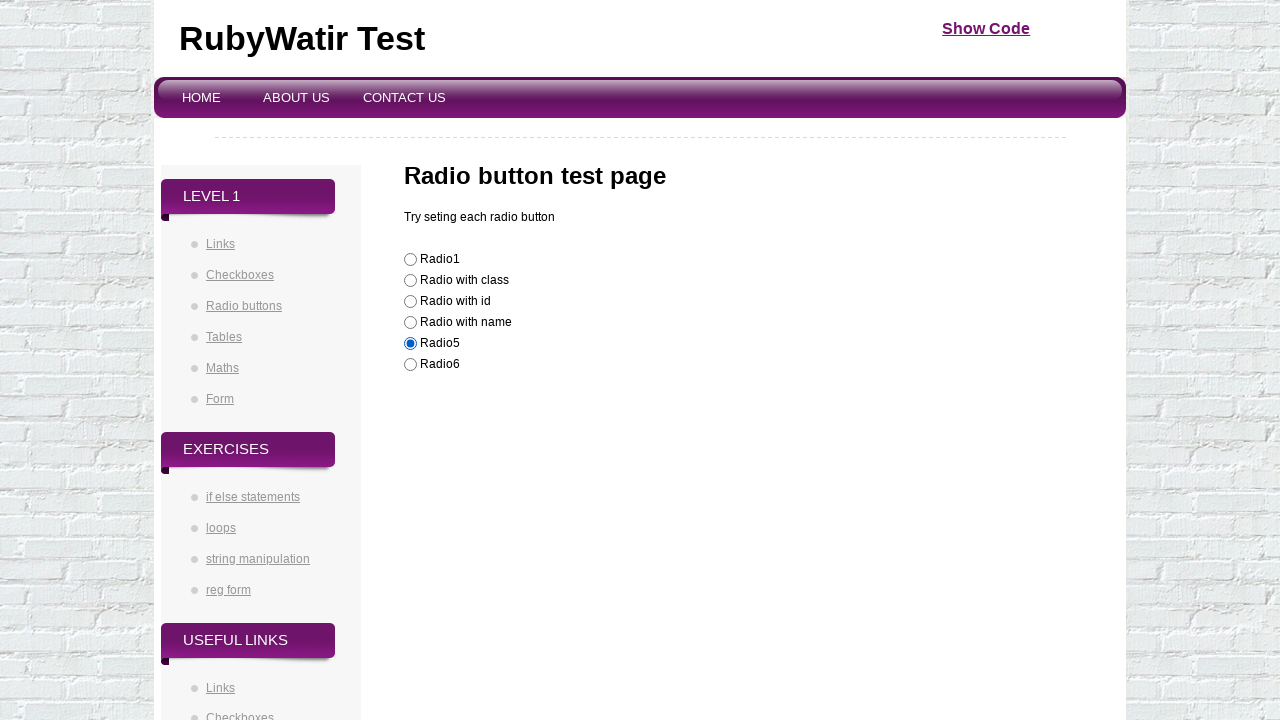

Checked if radio button with value 'Not sure' is enabled: True
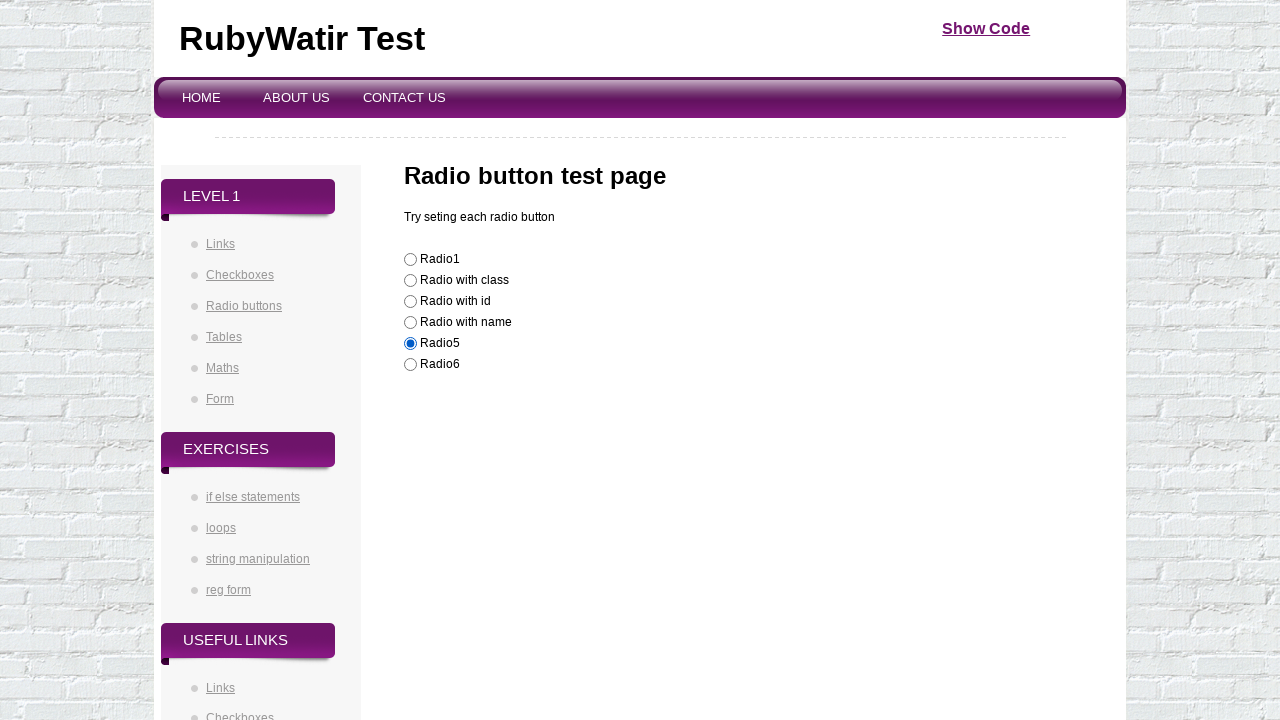

Clicked enabled radio button with value 'Not sure' at (410, 365) on xpath=//p/input >> nth=5
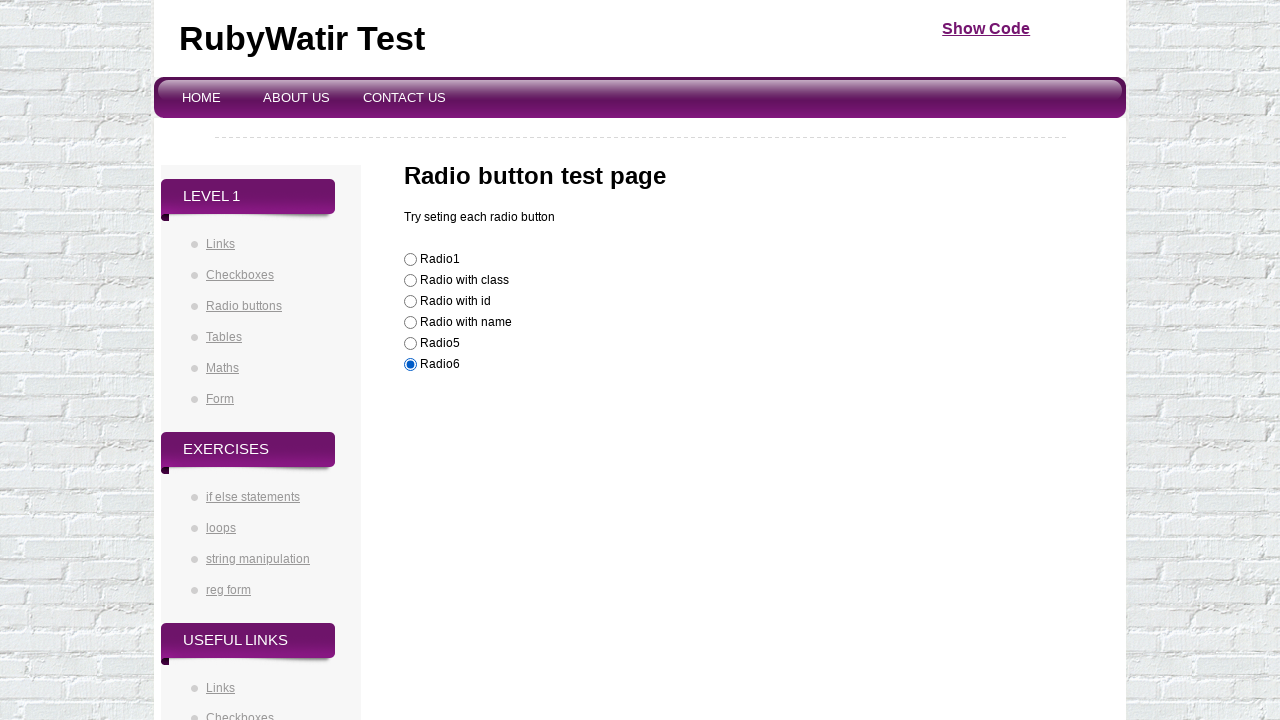

Waited 500ms for radio button with value 'Not sure' selection to update
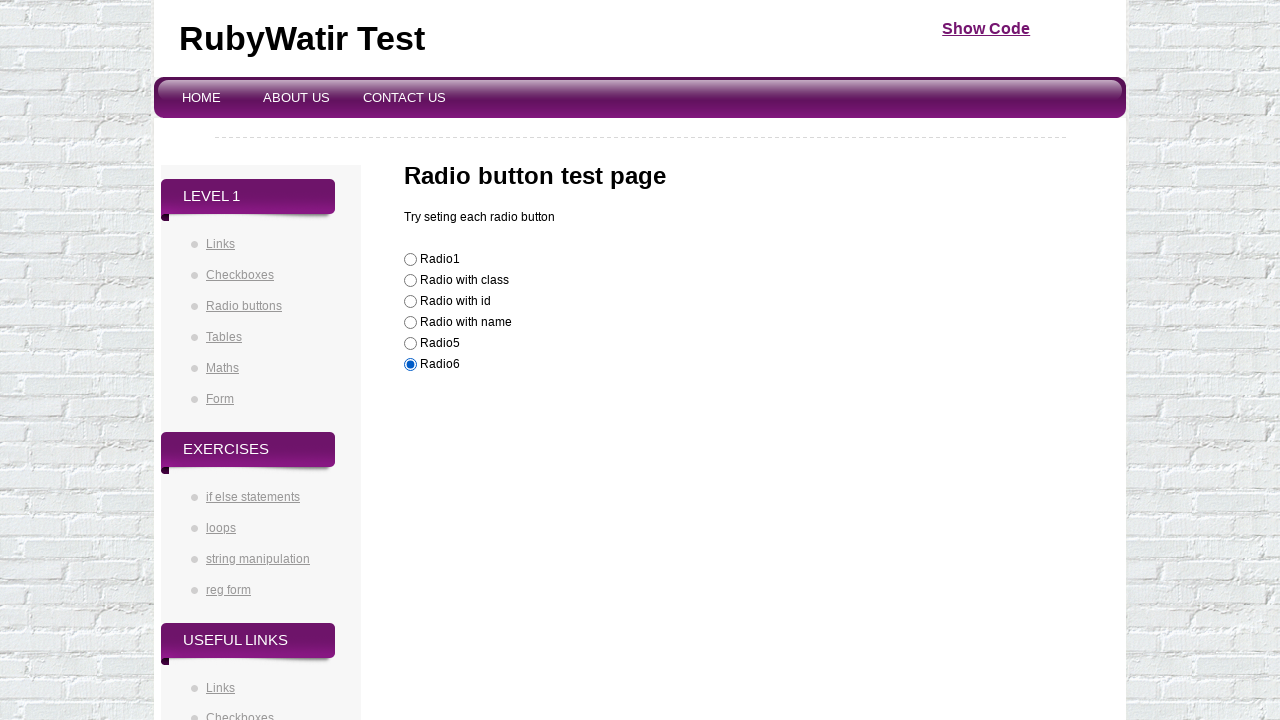

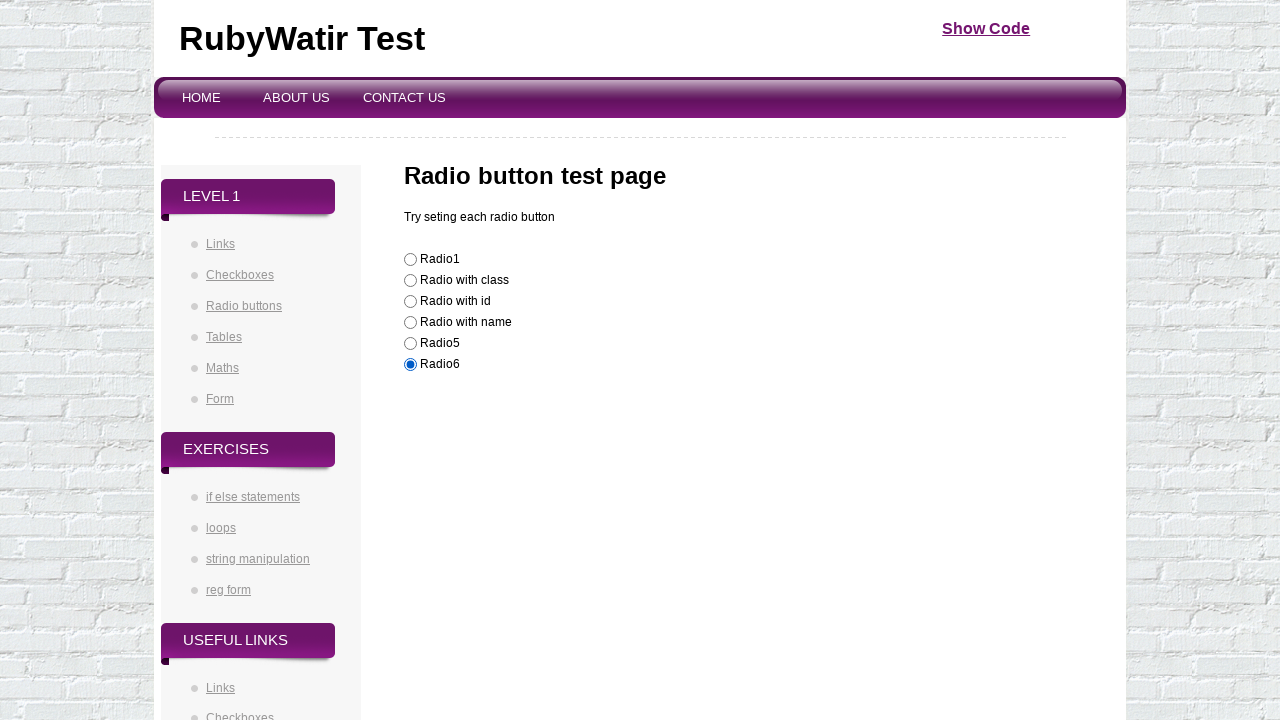